Tests Angular dropdown components by selecting items from game and customer dropdowns

Starting URL: https://ej2.syncfusion.com/angular/demos/?_ga=2.262049992.437420821.1575083417-524628264.1575083417#/material/drop-down-list/data-binding

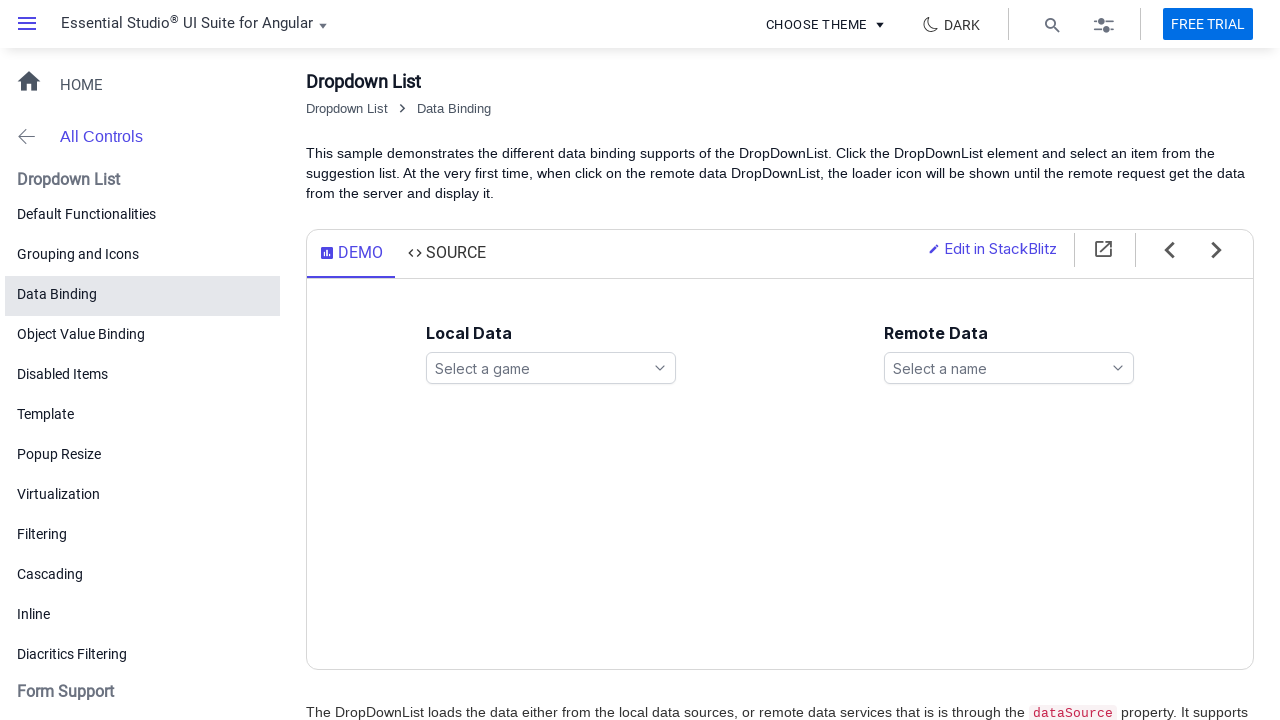

Clicked on games dropdown to open it at (551, 368) on xpath=//*[@id='games']/span
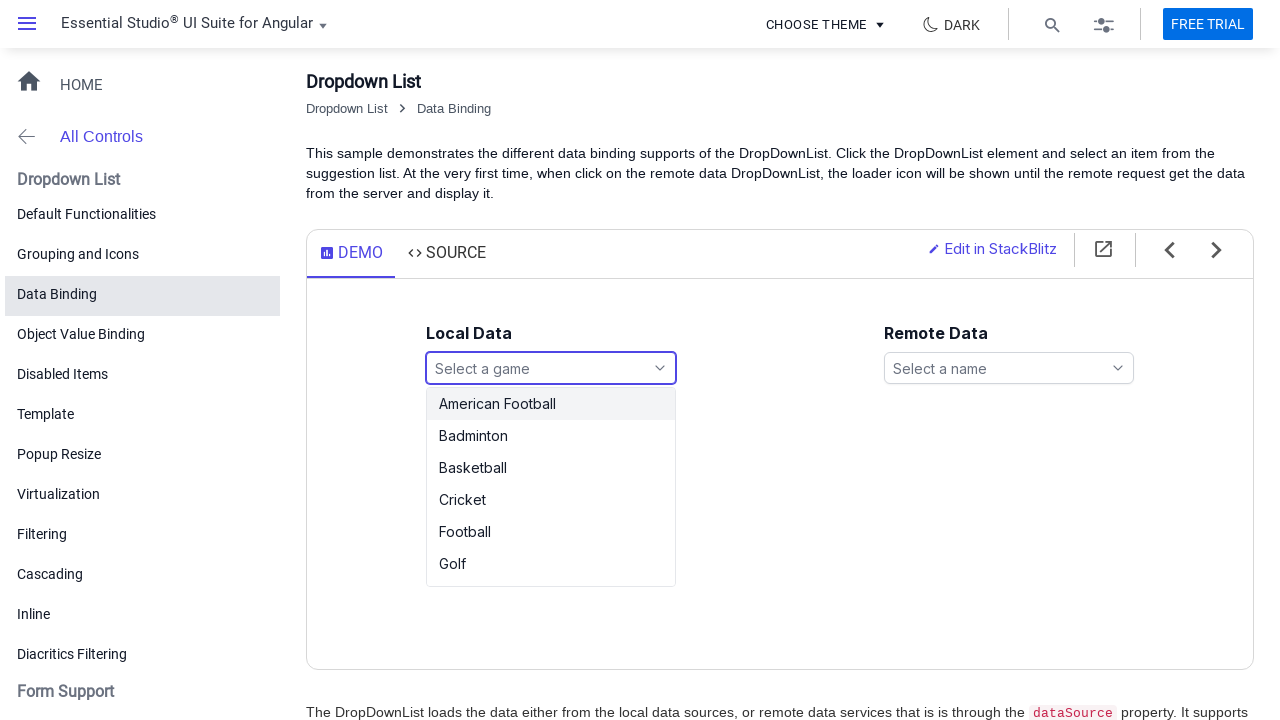

Games dropdown options loaded
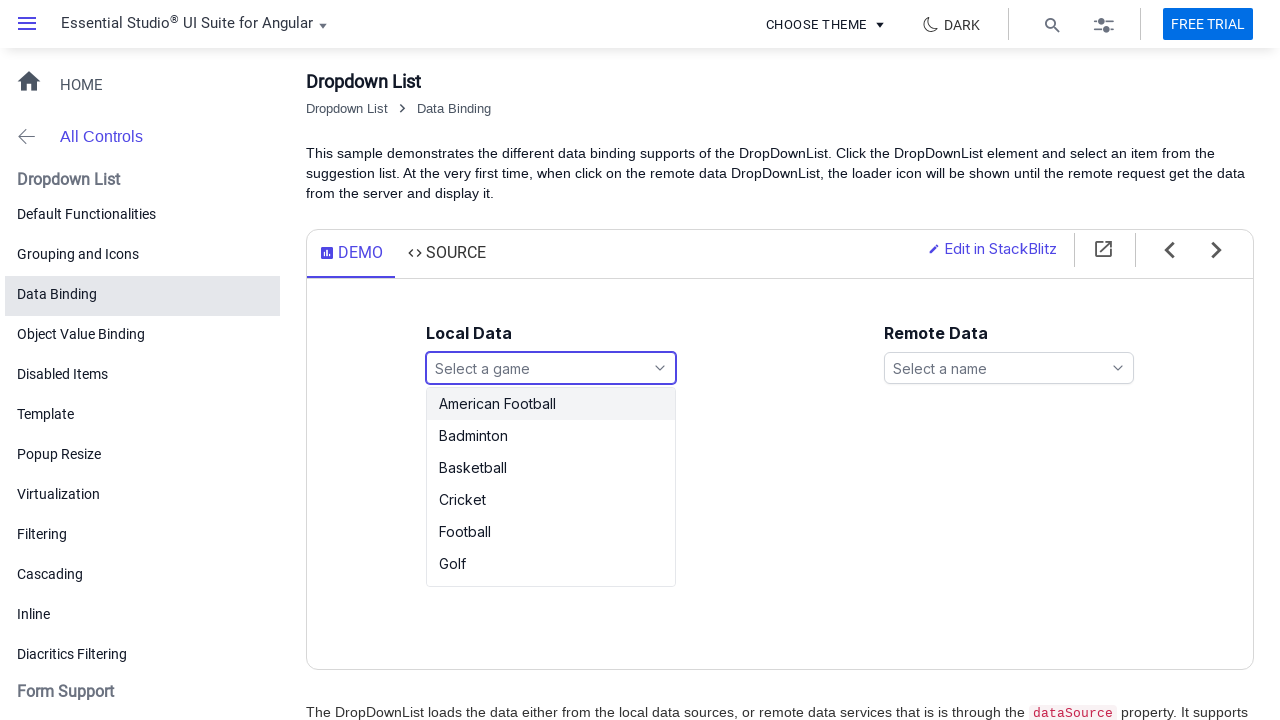

Selected 'Football' from games dropdown at (551, 532) on xpath=//ul[@id='games_options']/li[text()='Football']
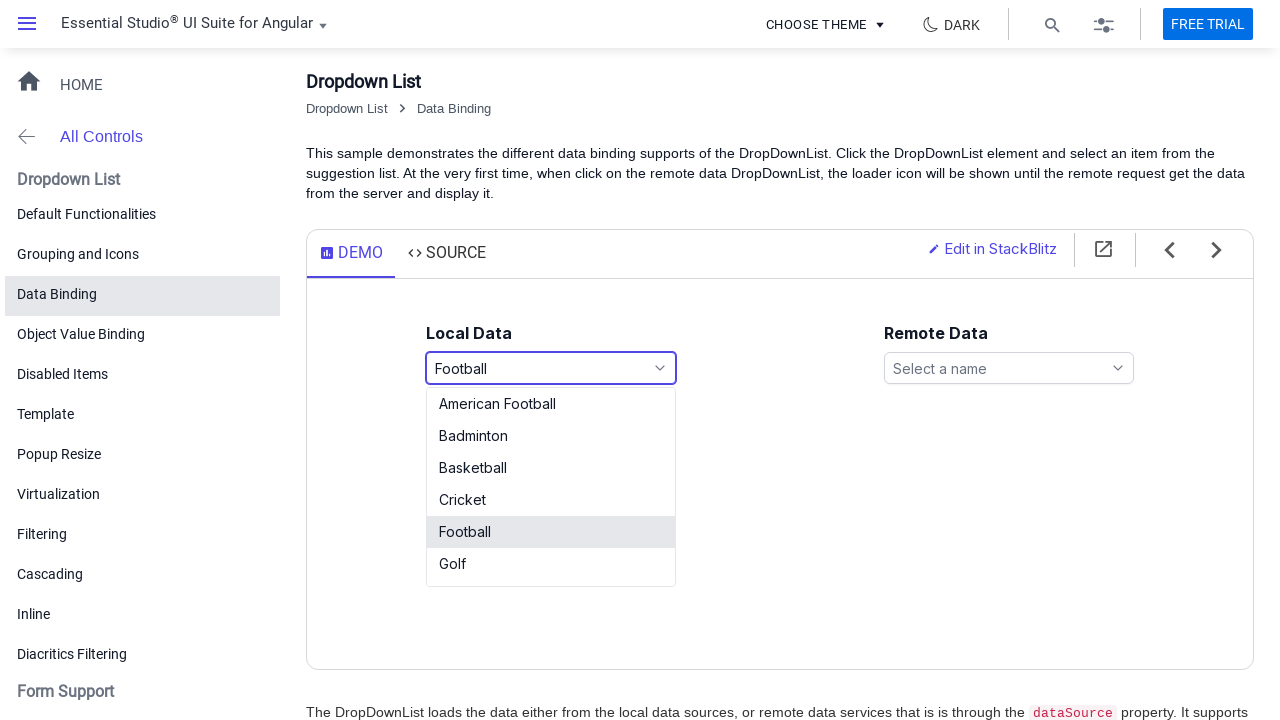

Clicked on customers dropdown to open it at (1009, 368) on ejs-dropdownlist#customers
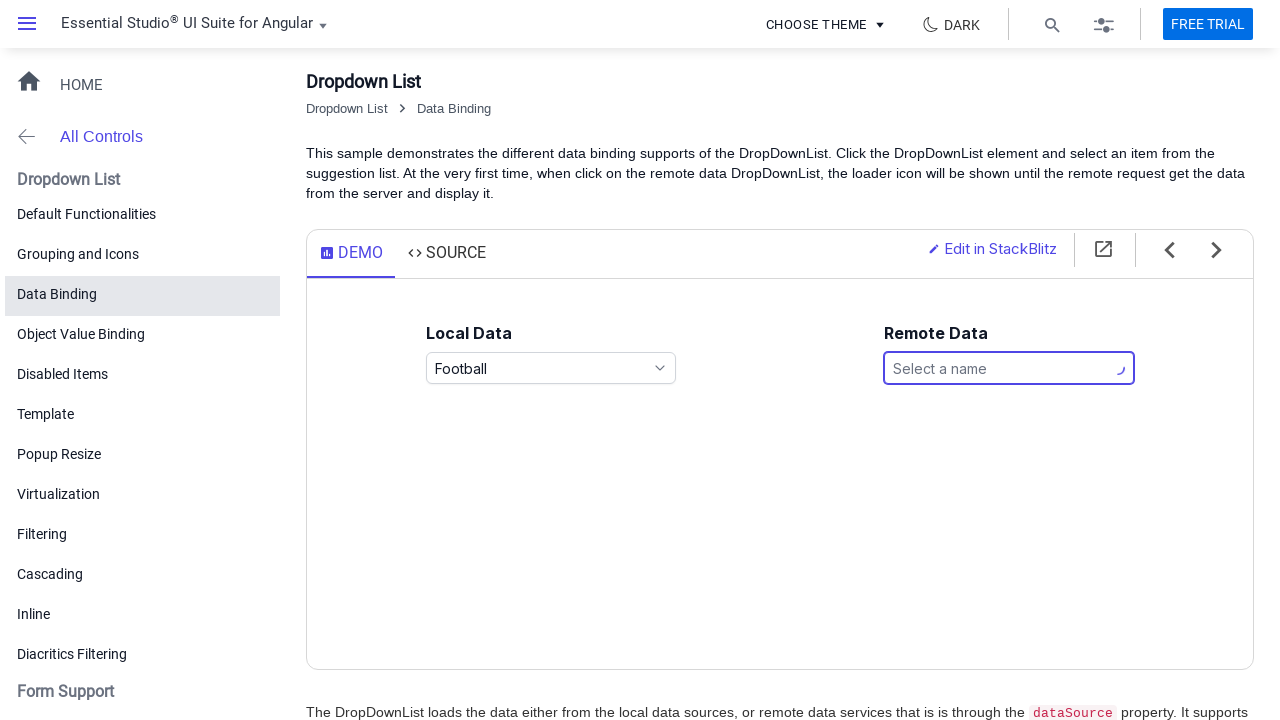

Customers dropdown options loaded
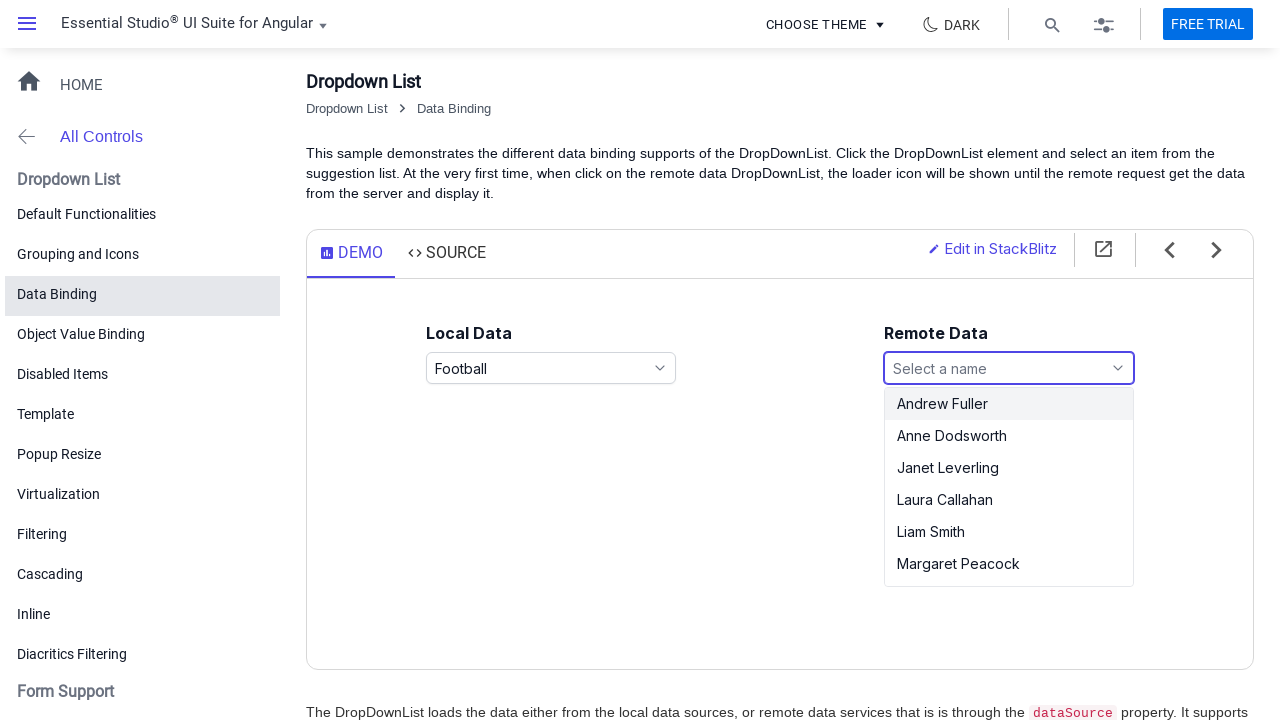

Selected 'Robert King' from customers dropdown at (1009, 538) on xpath=//ul[@id='customers_options']/li[text()='Robert King']
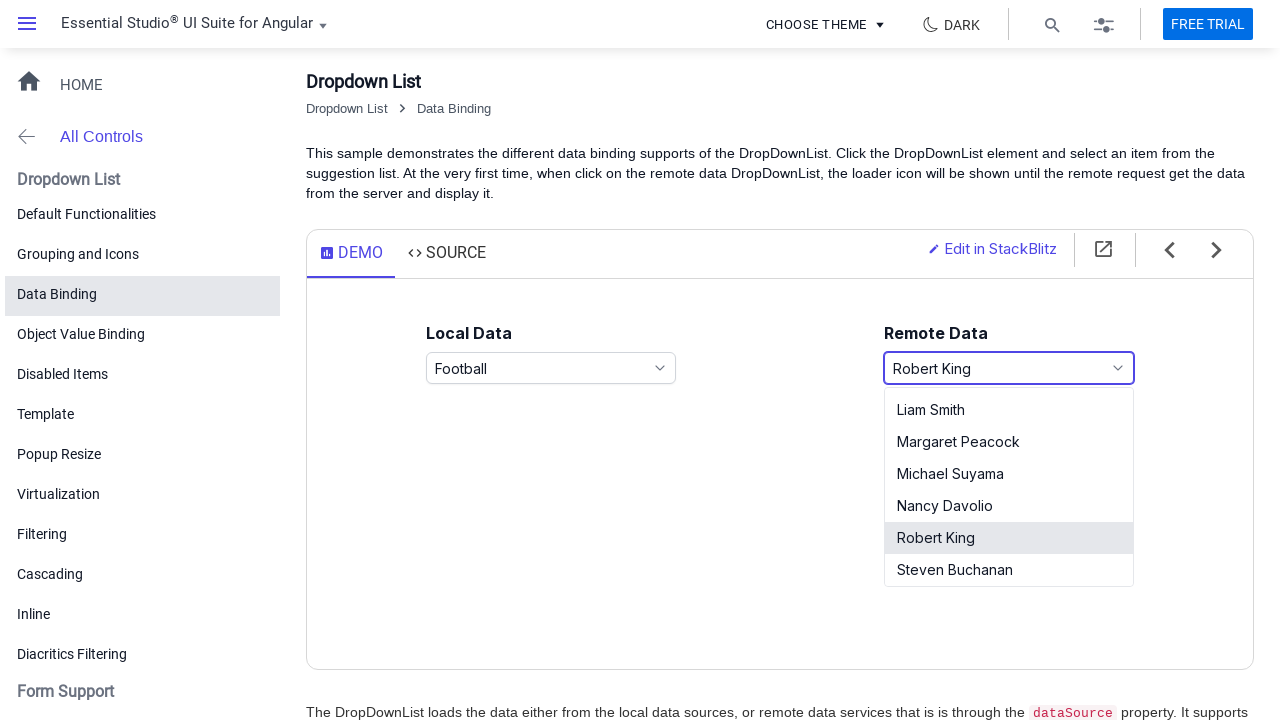

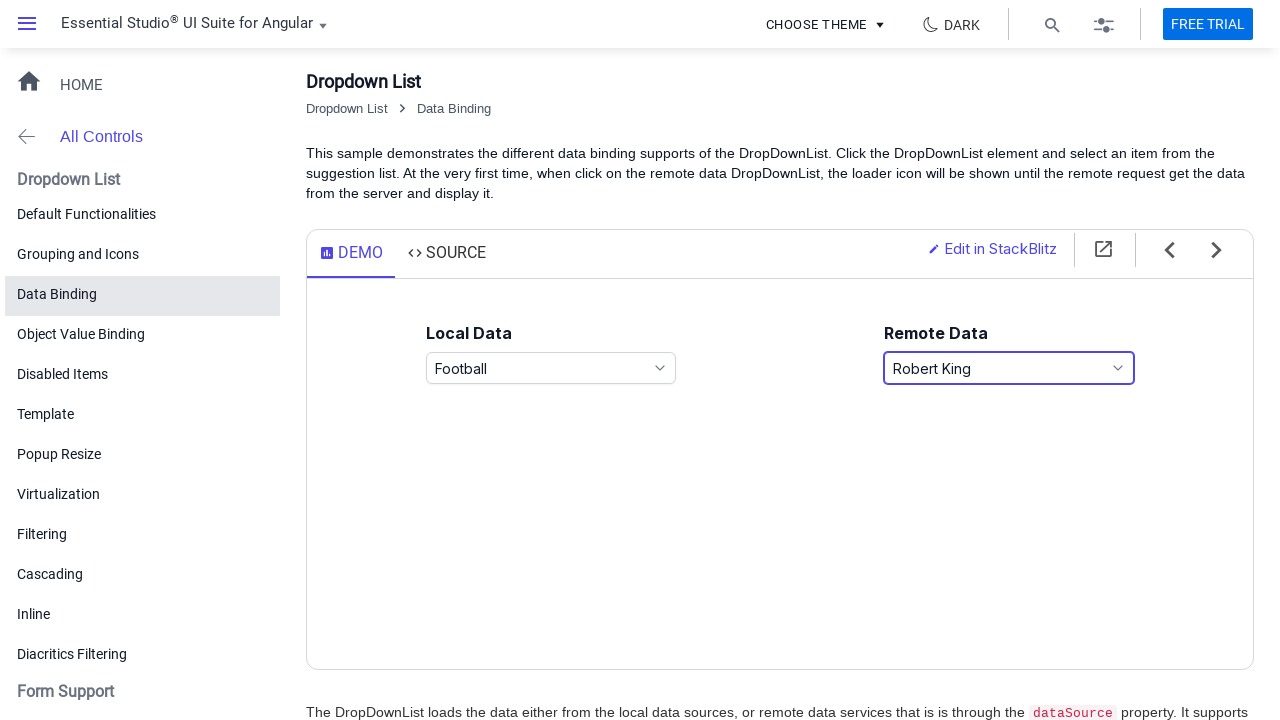